Tests page scrolling functionality by scrolling down to a specific element and then scrolling back up to another element

Starting URL: http://greenstech.in/selenium-course-content.html

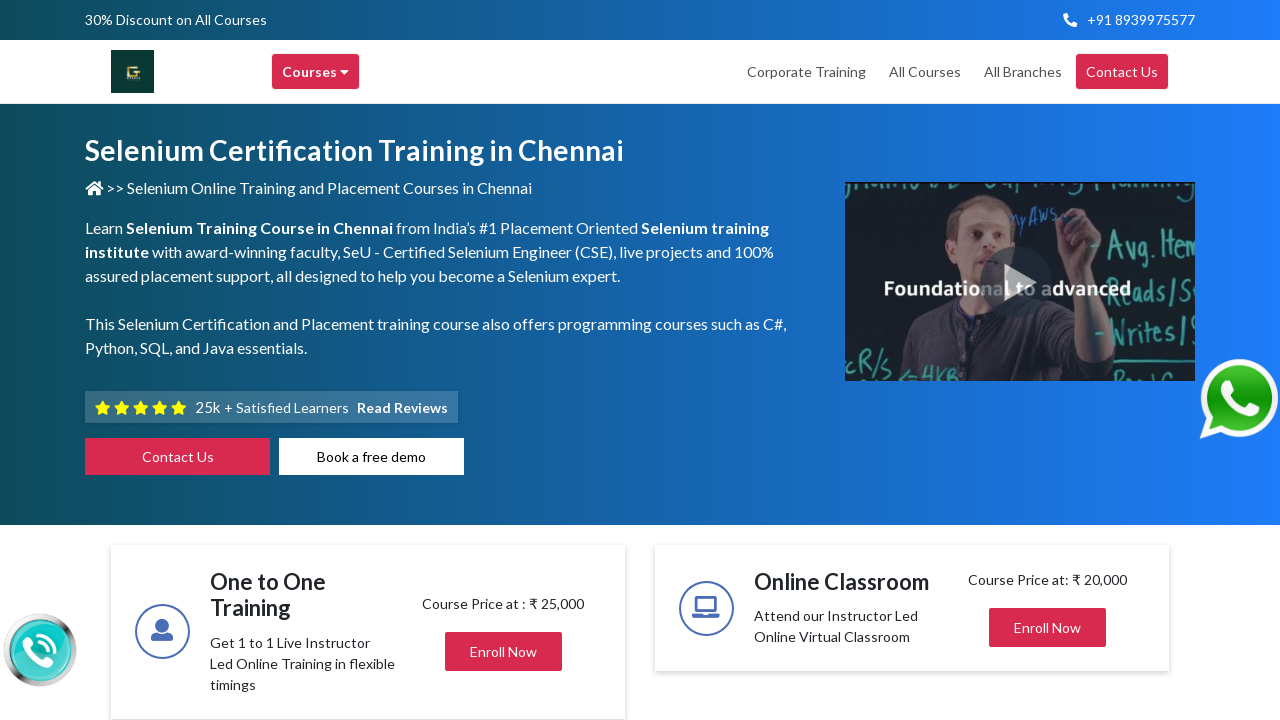

Scrolled down to heading element with id 'heading8810'
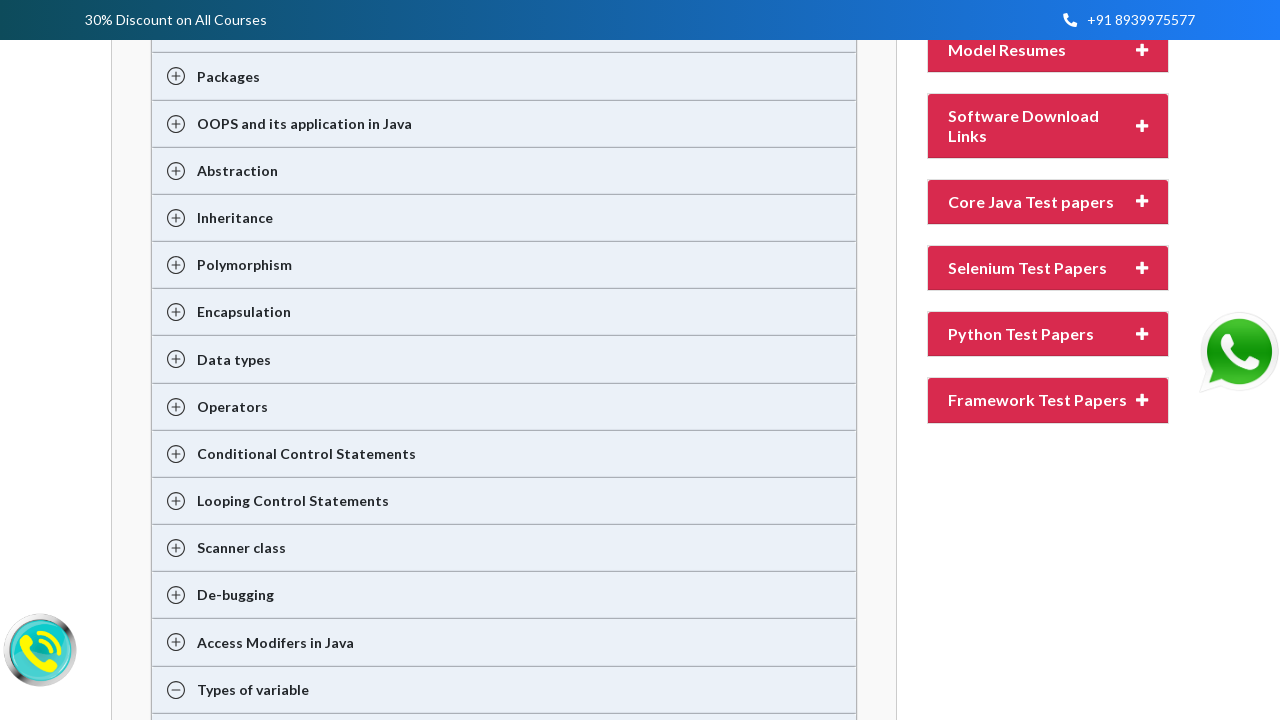

Waited 2 seconds to observe scroll effect
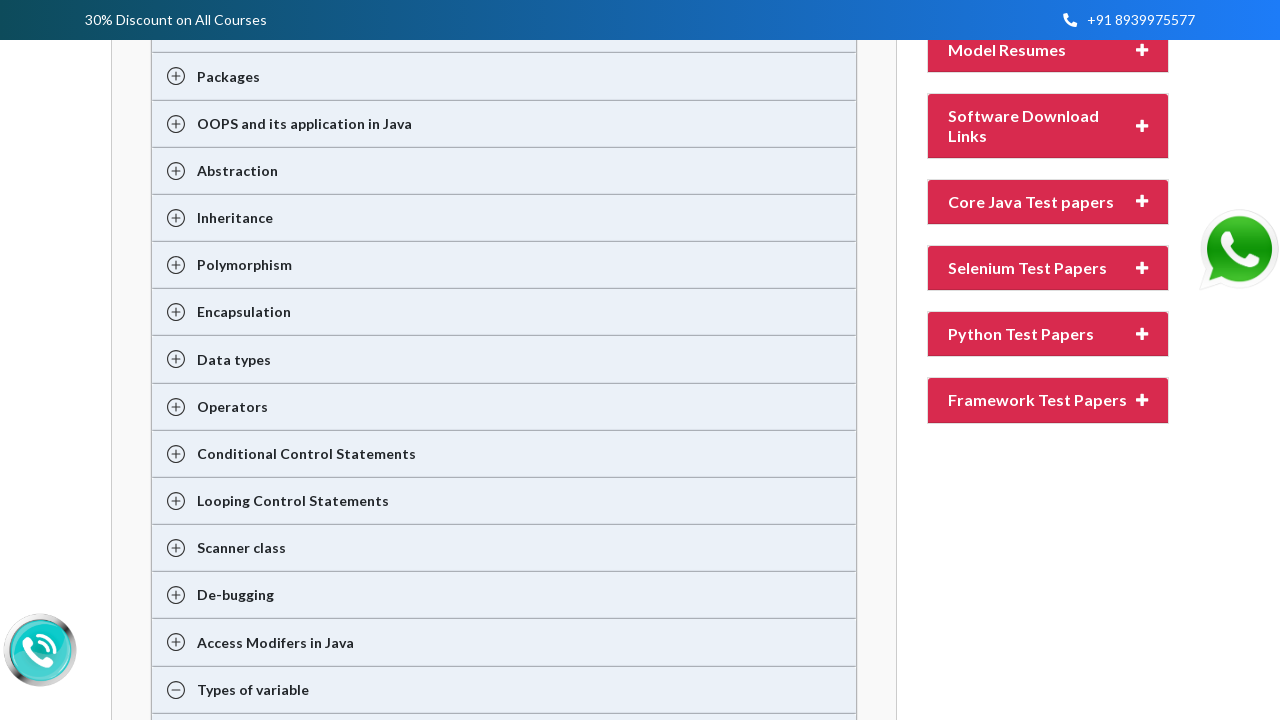

Scrolled back up to 'Courses' div element
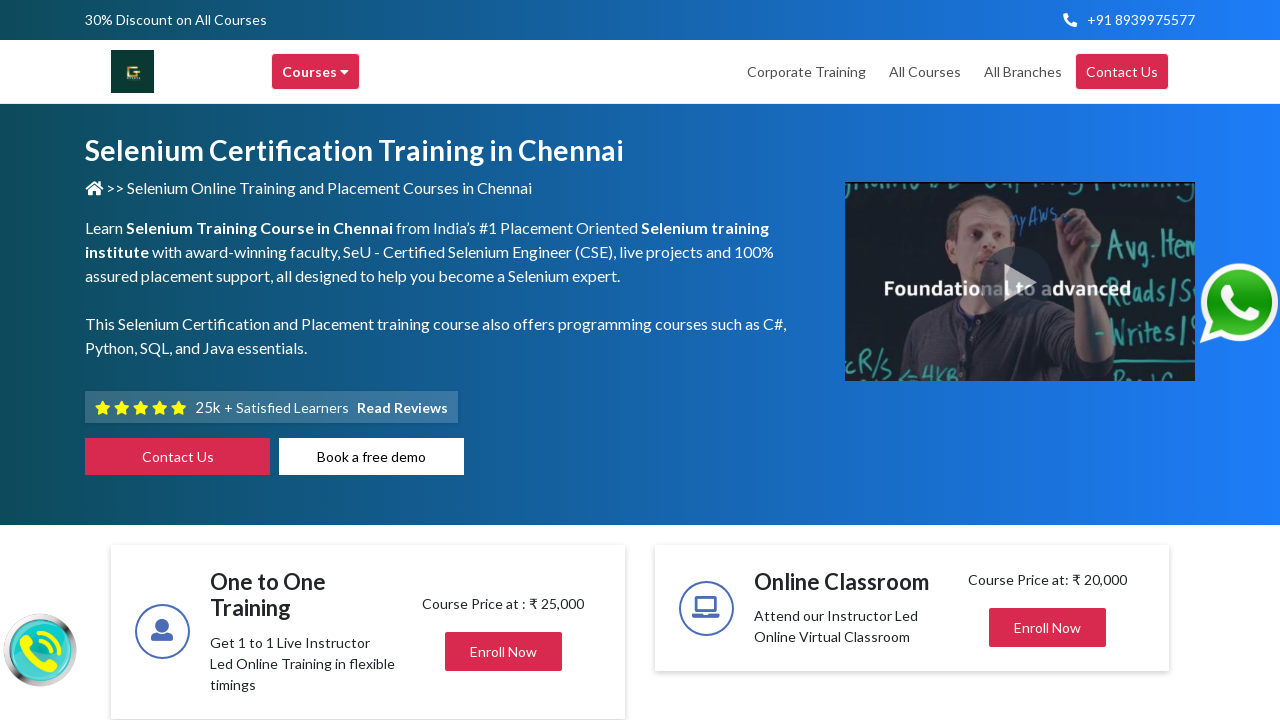

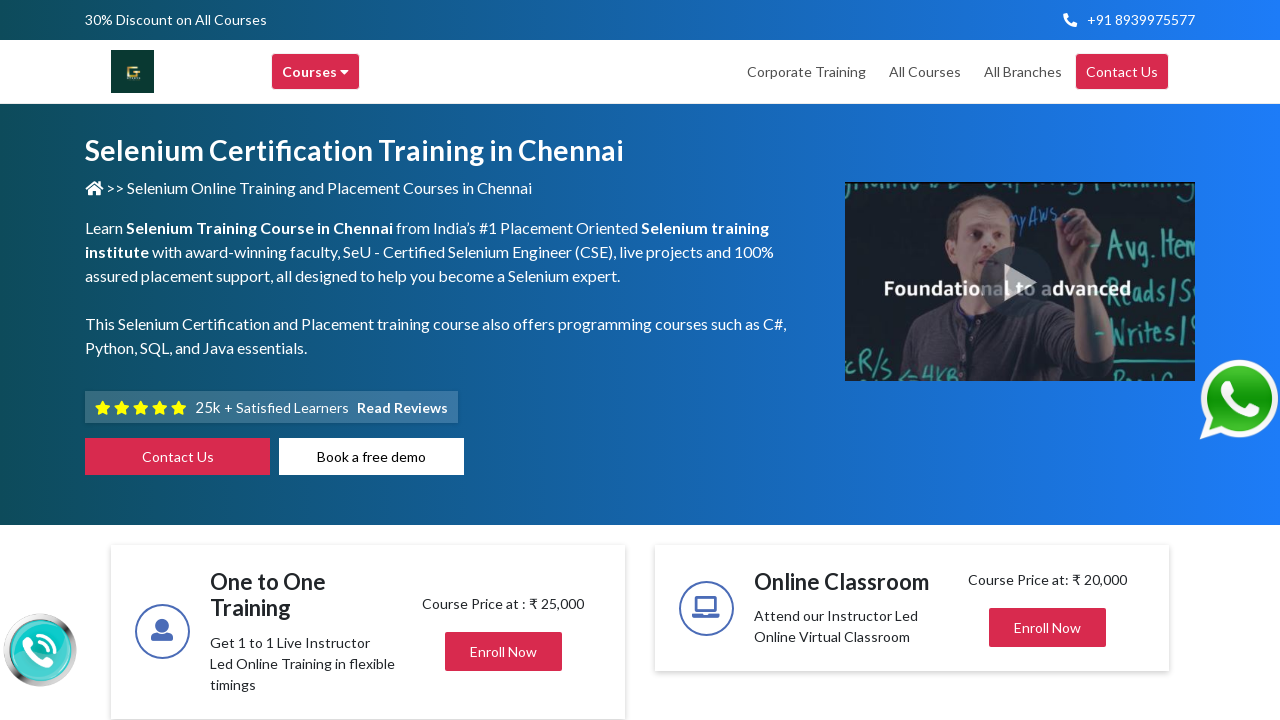